Tests accepting a JavaScript confirmation alert and verifies the "Ok" result message

Starting URL: https://the-internet.herokuapp.com/javascript_alerts

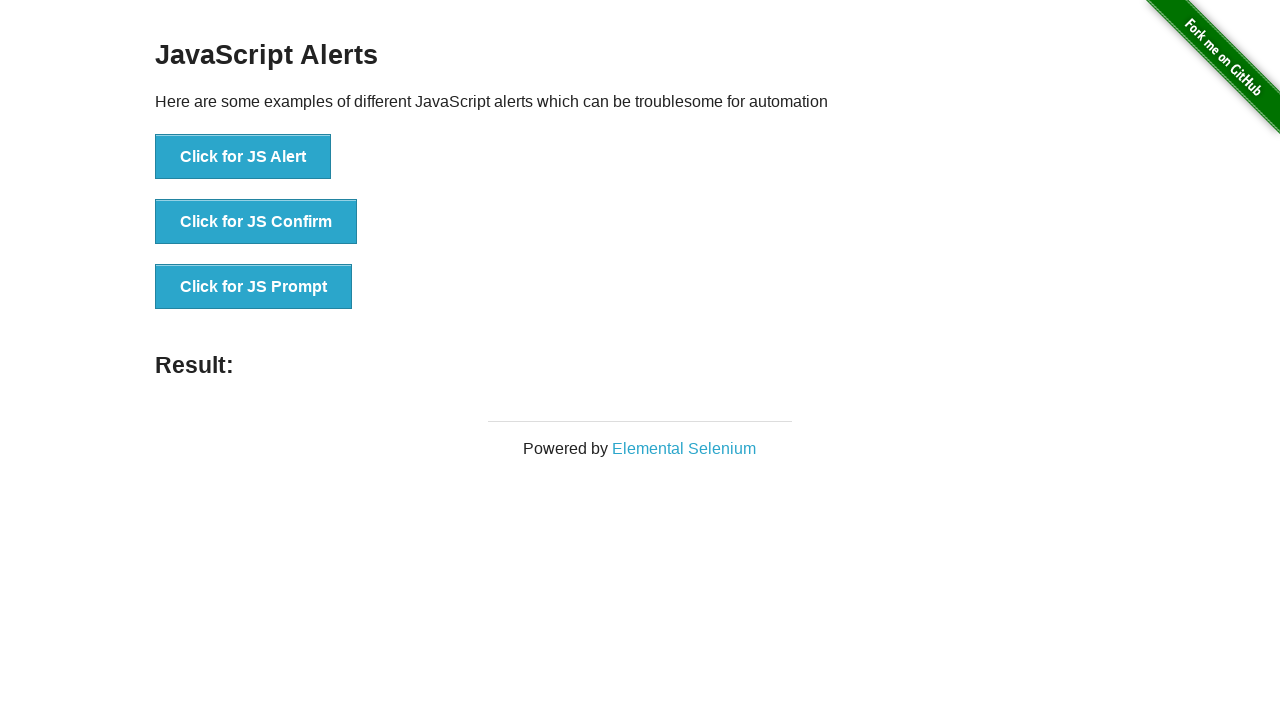

Set up dialog handler to accept confirmation alerts
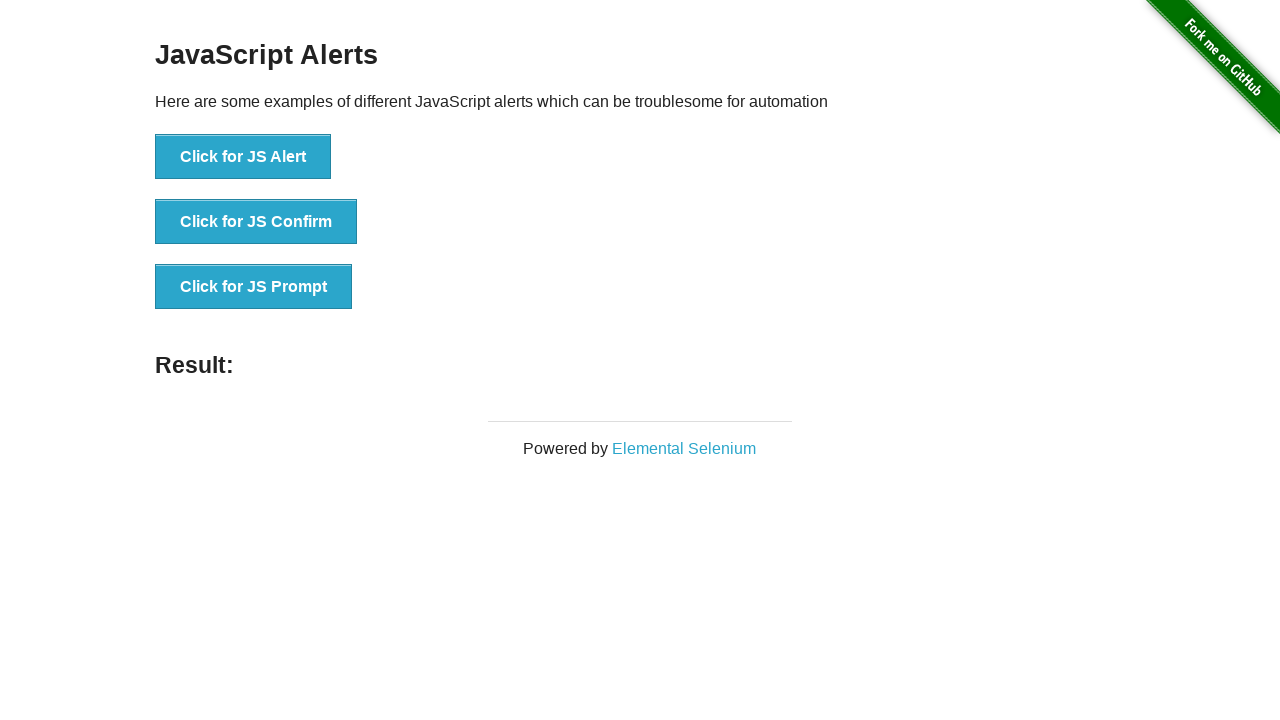

Clicked the JS Confirm button to trigger the confirmation alert at (256, 222) on button[onclick='jsConfirm()']
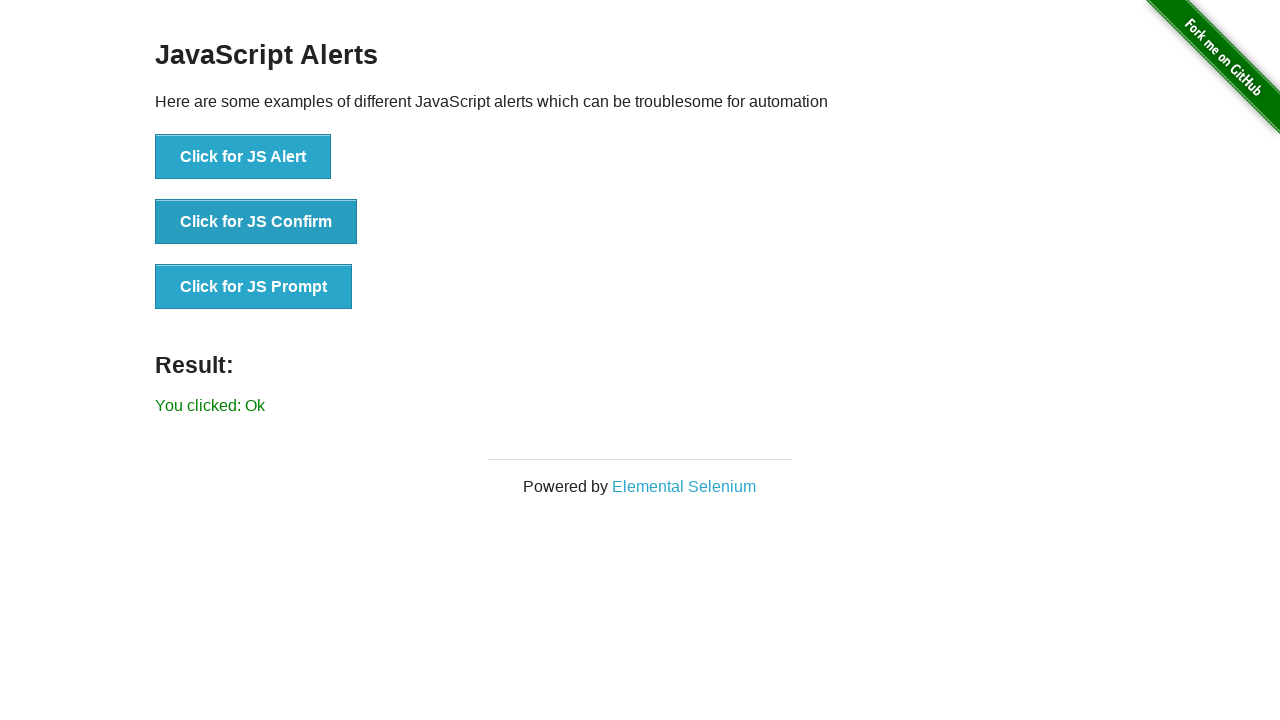

Result message element loaded after accepting the confirmation alert
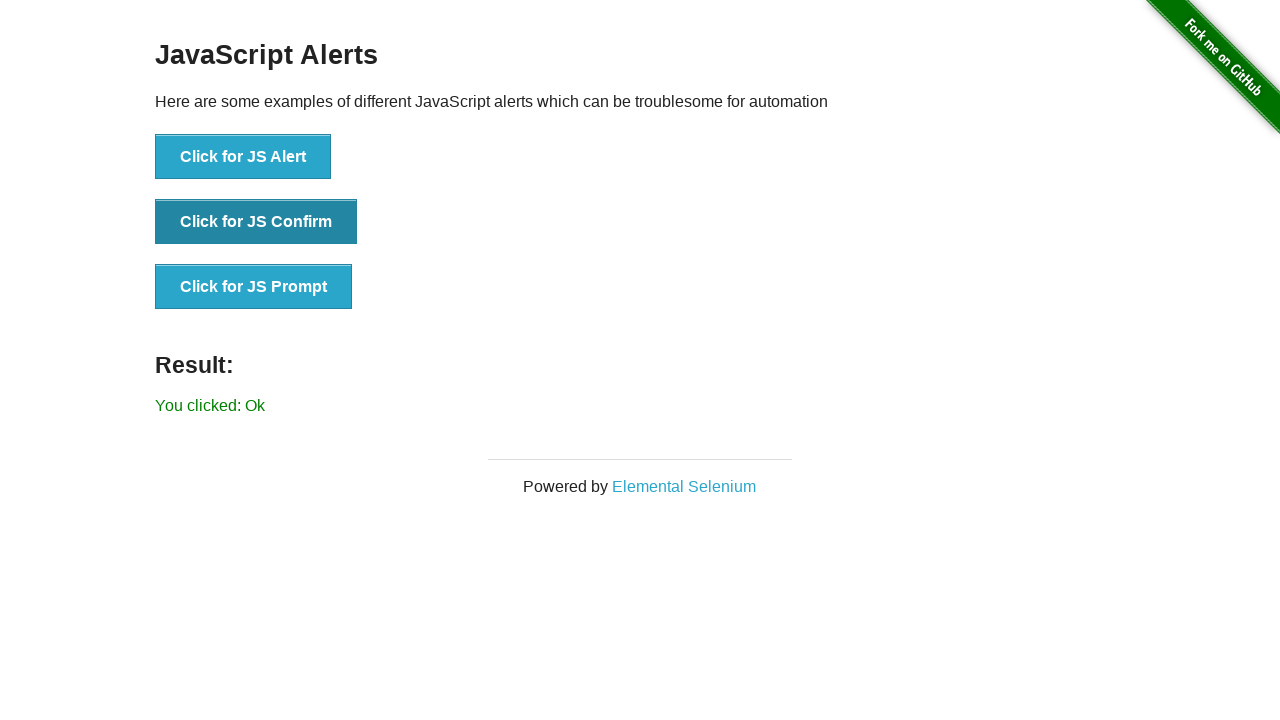

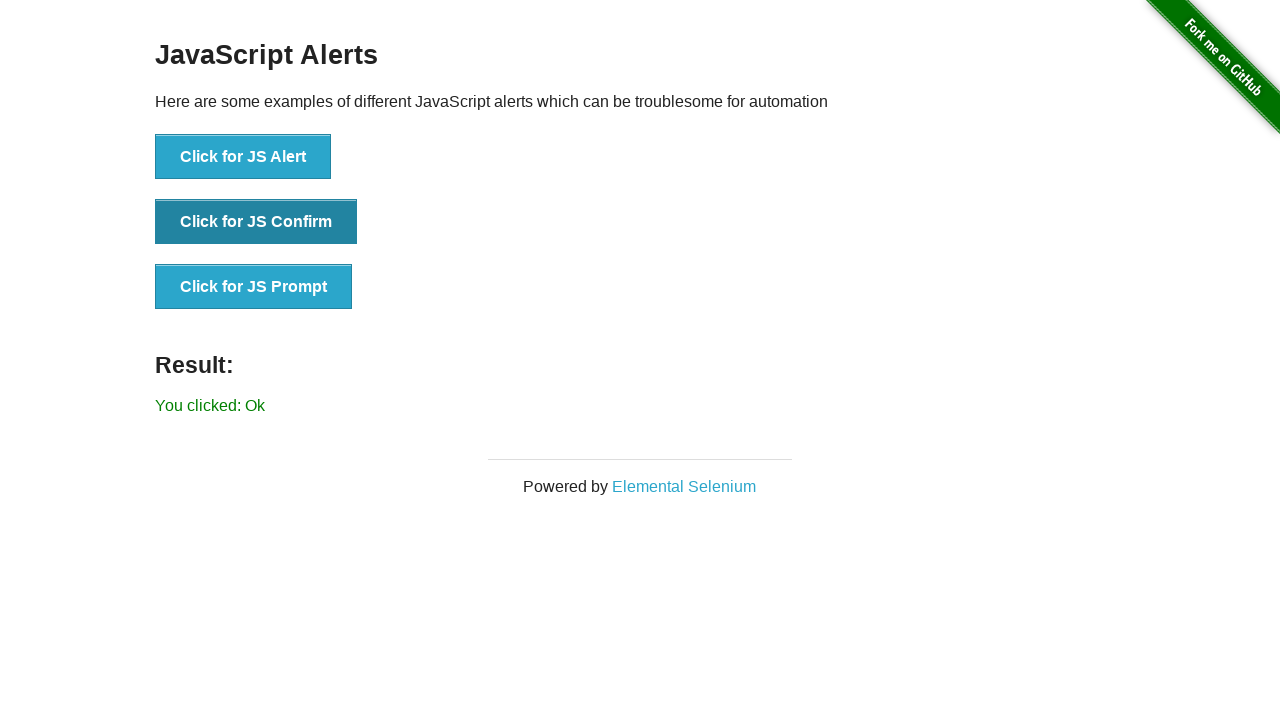